Triggers a confirmation alert and dismisses it

Starting URL: https://demoqa.com/alerts

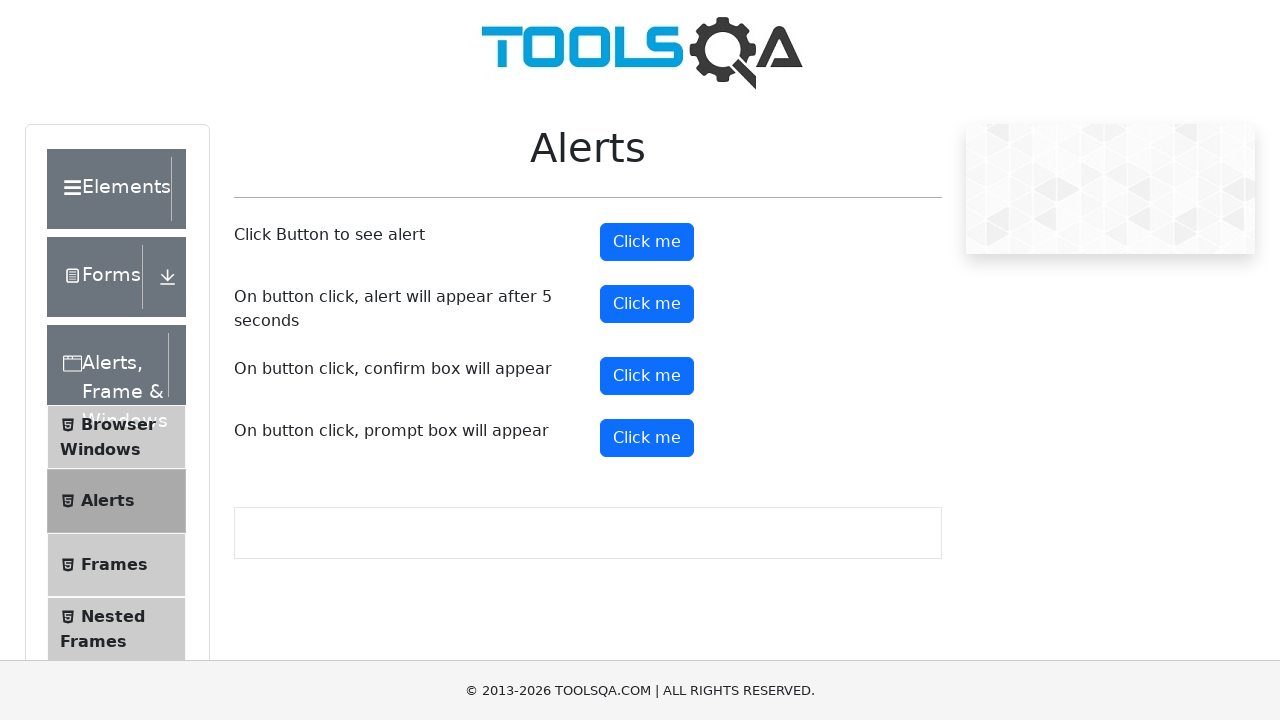

Clicked confirm button to trigger alert at (647, 376) on #confirmButton
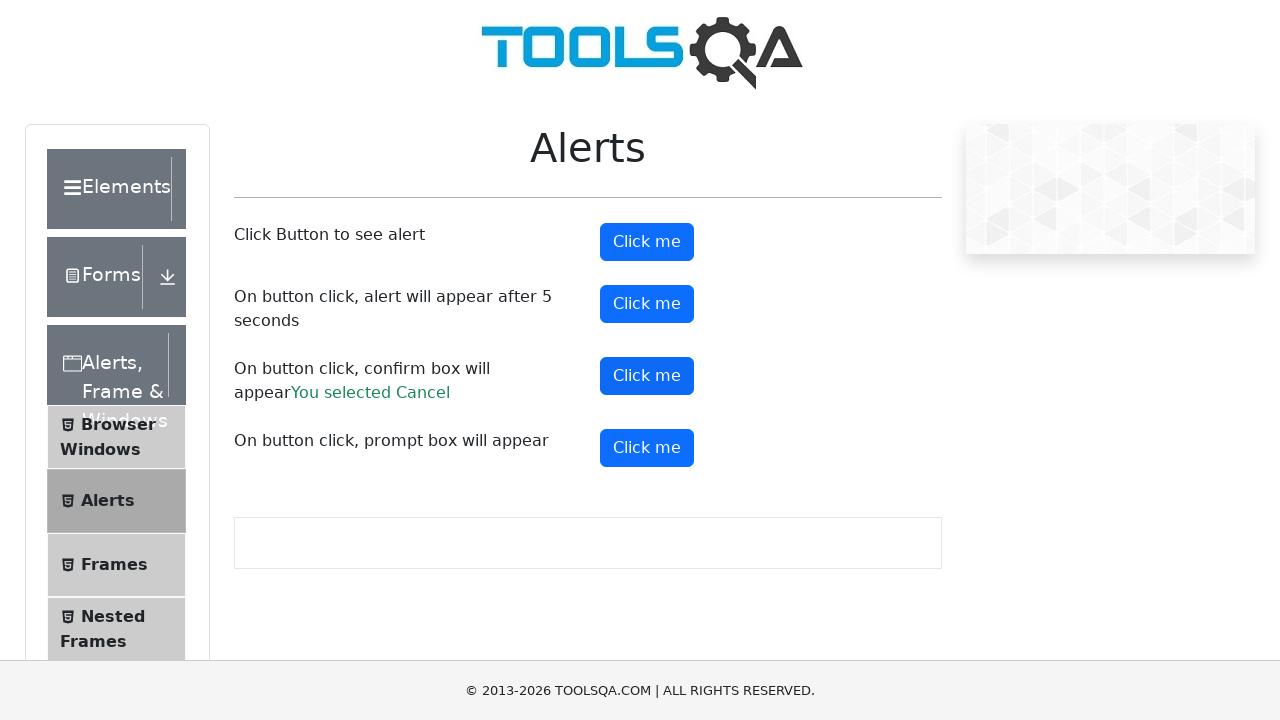

Set up dialog handler to dismiss confirmation alert
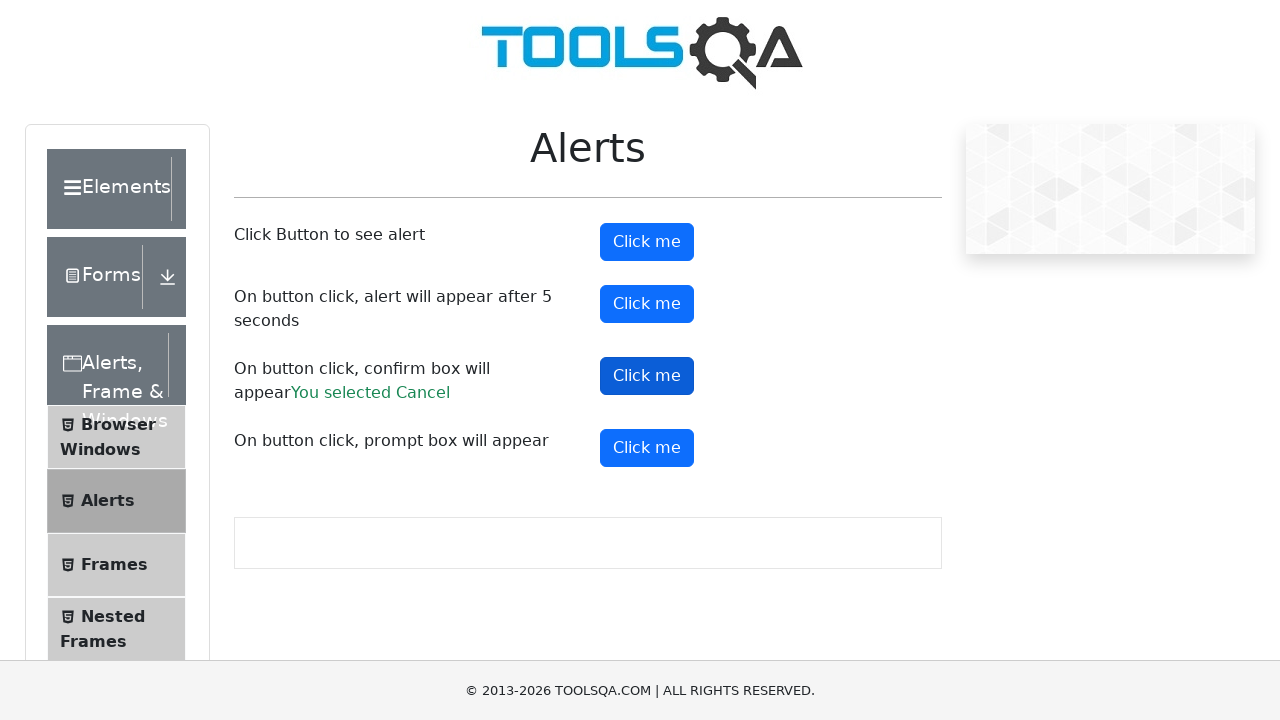

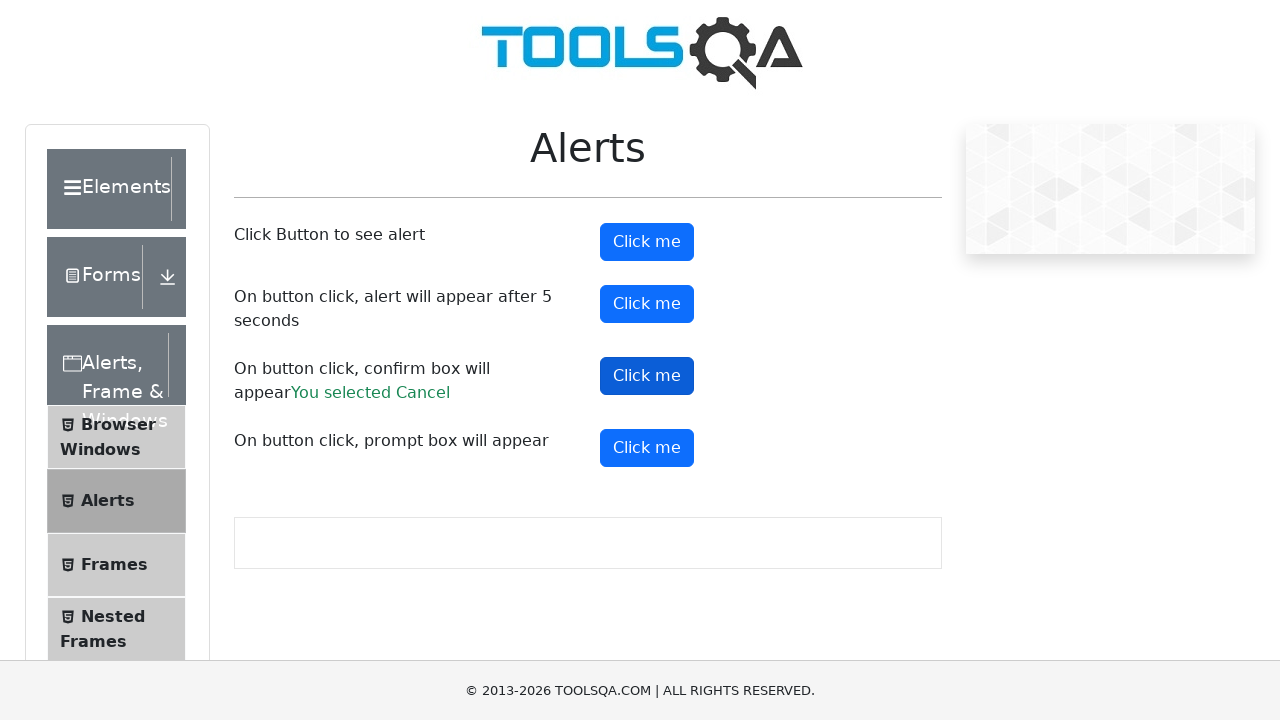